Tests JavaScript alert handling by entering a name, triggering an alert, accepting it, then triggering a confirm dialog

Starting URL: https://rahulshettyacademy.com/AutomationPractice/

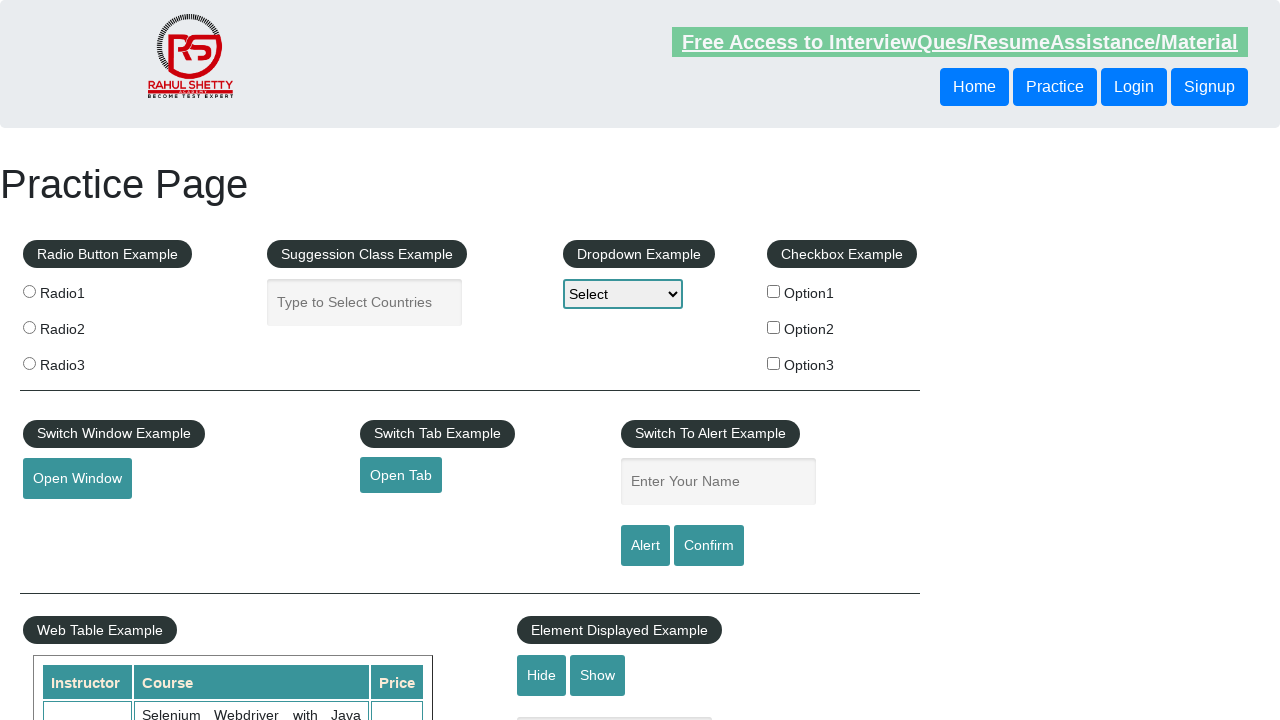

Filled name field with 'pooja' on #name
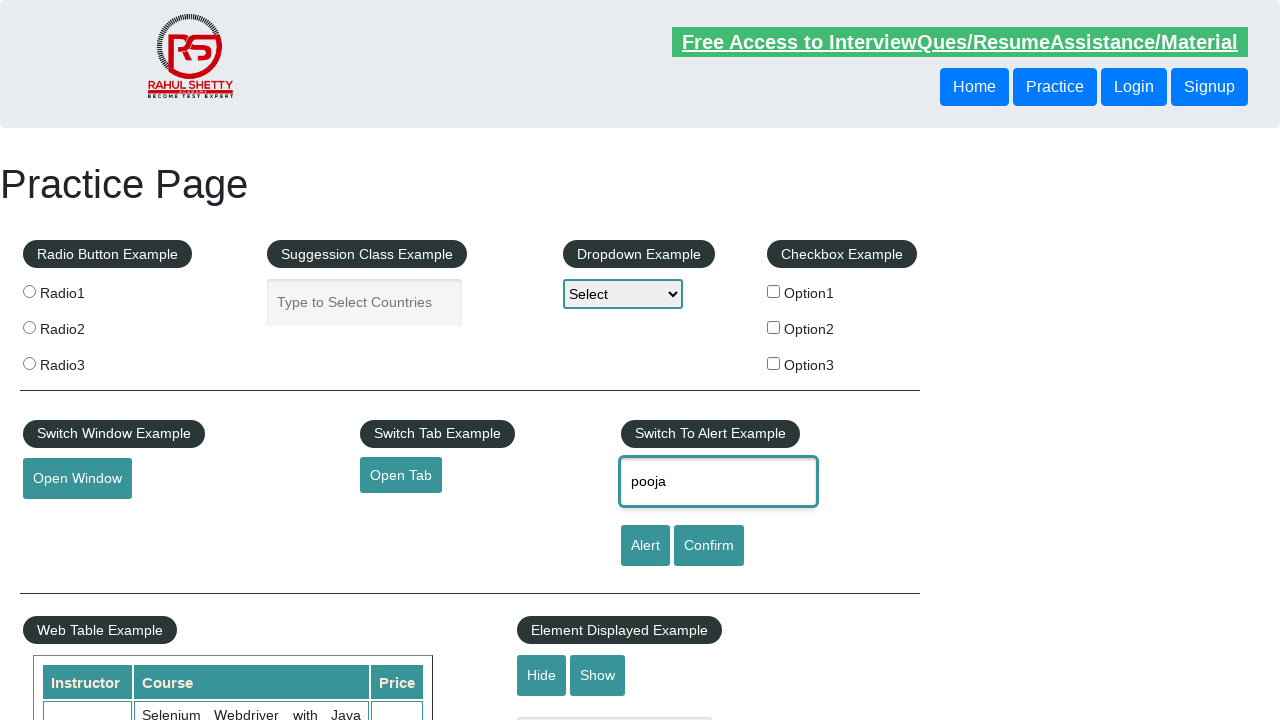

Clicked alert button to trigger JavaScript alert at (645, 546) on #alertbtn
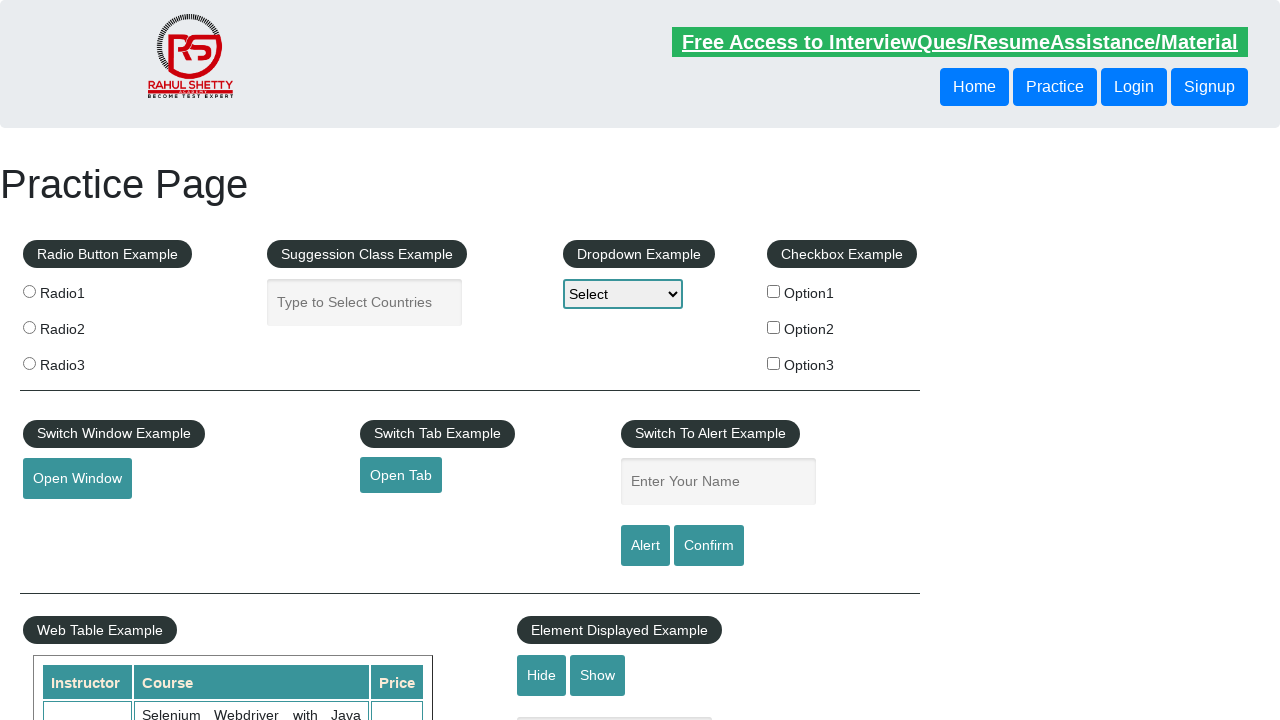

Accepted JavaScript alert dialog
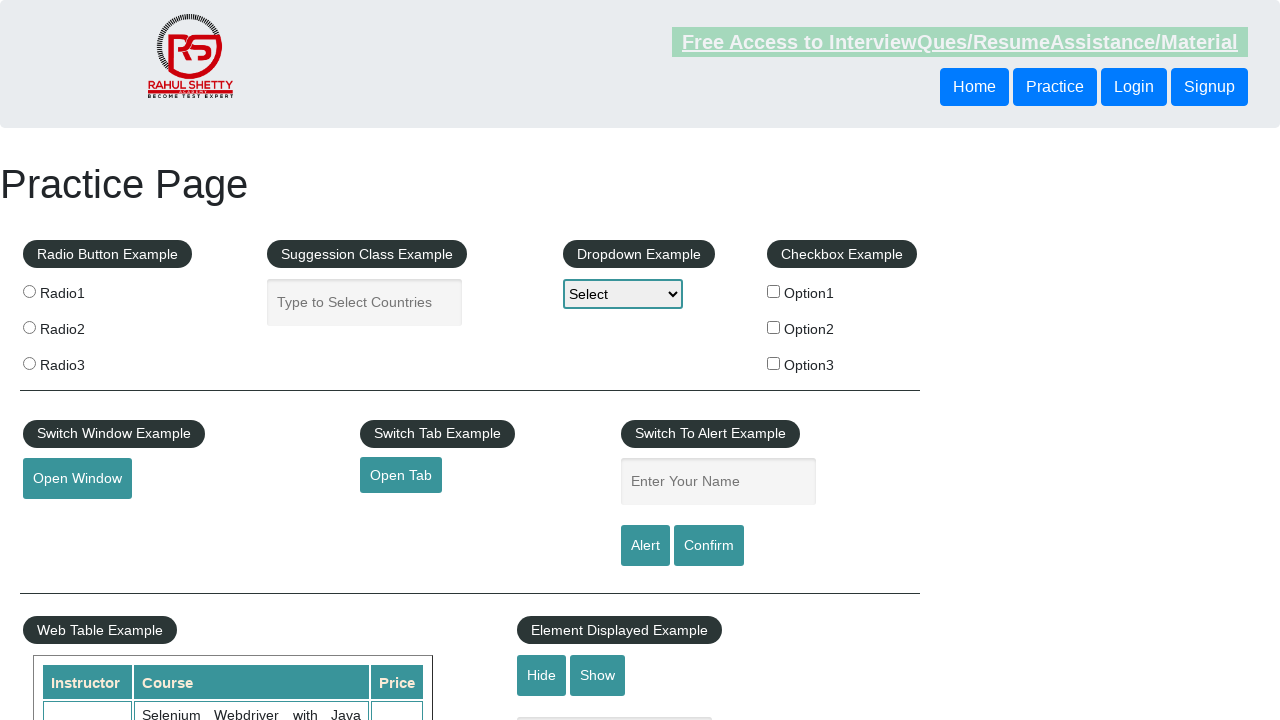

Clicked confirm button to trigger confirm dialog at (709, 546) on #confirmbtn
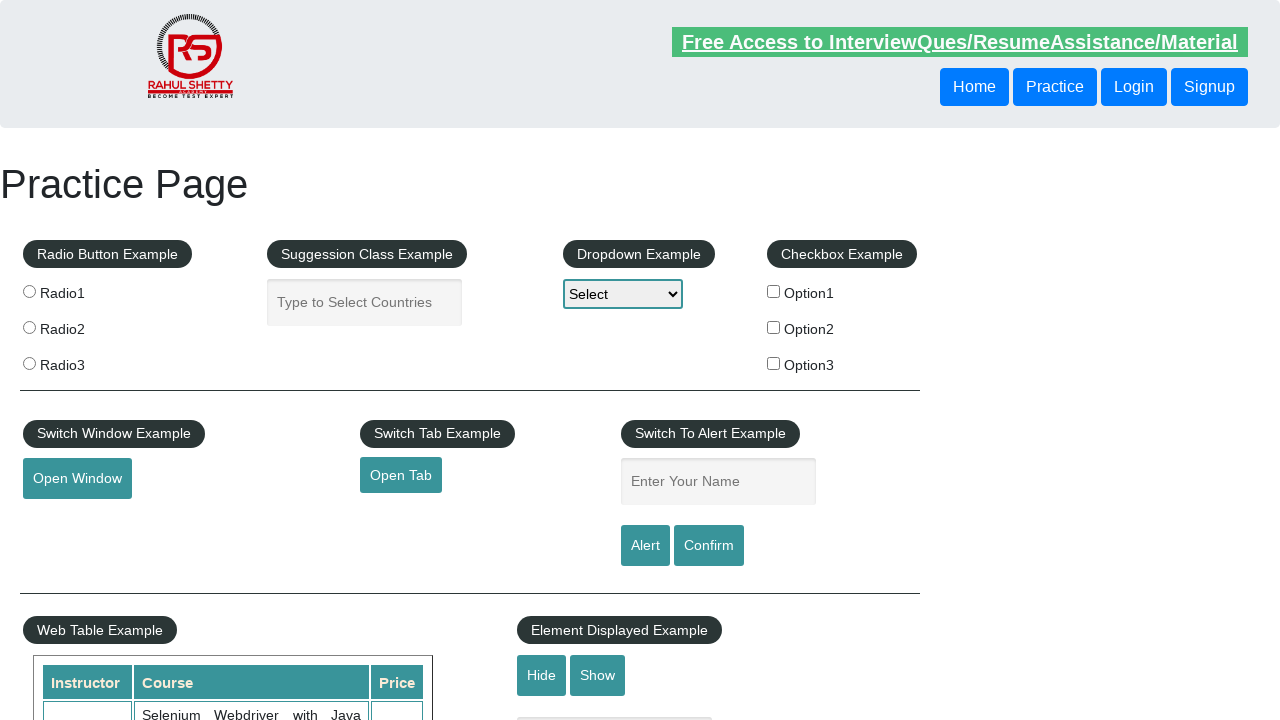

Set up confirm dialog handler and accepted confirm dialog
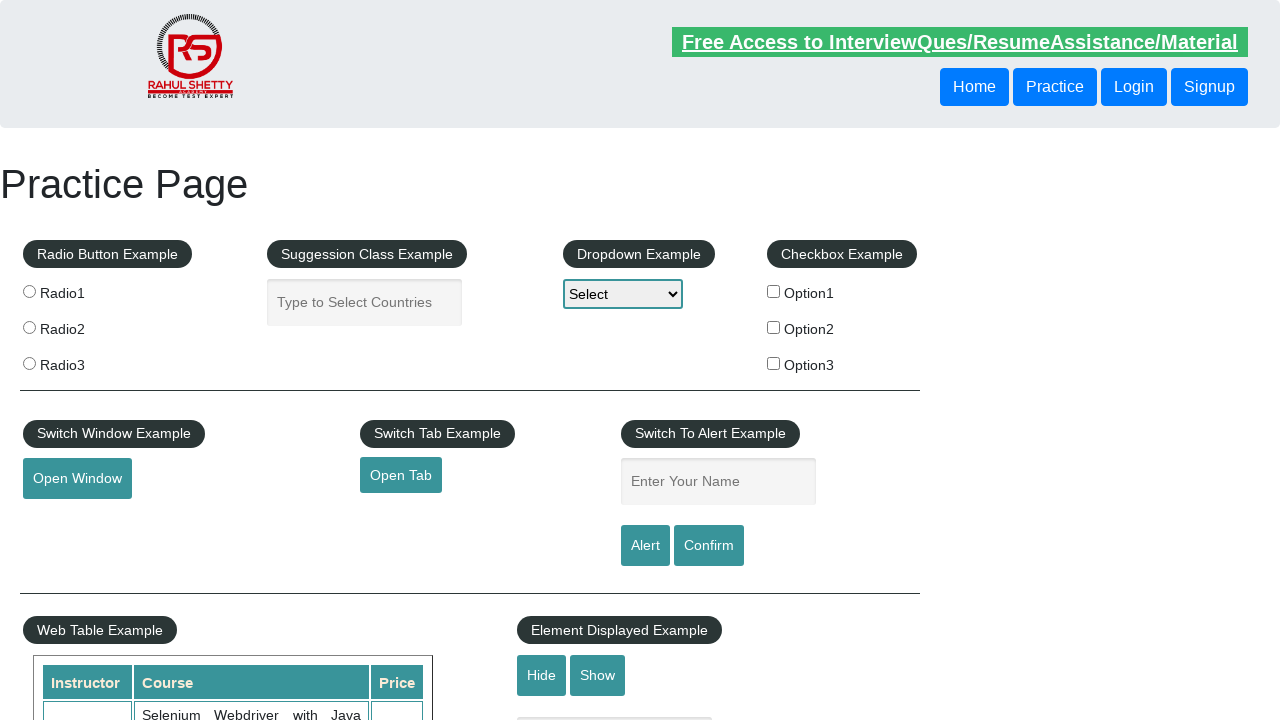

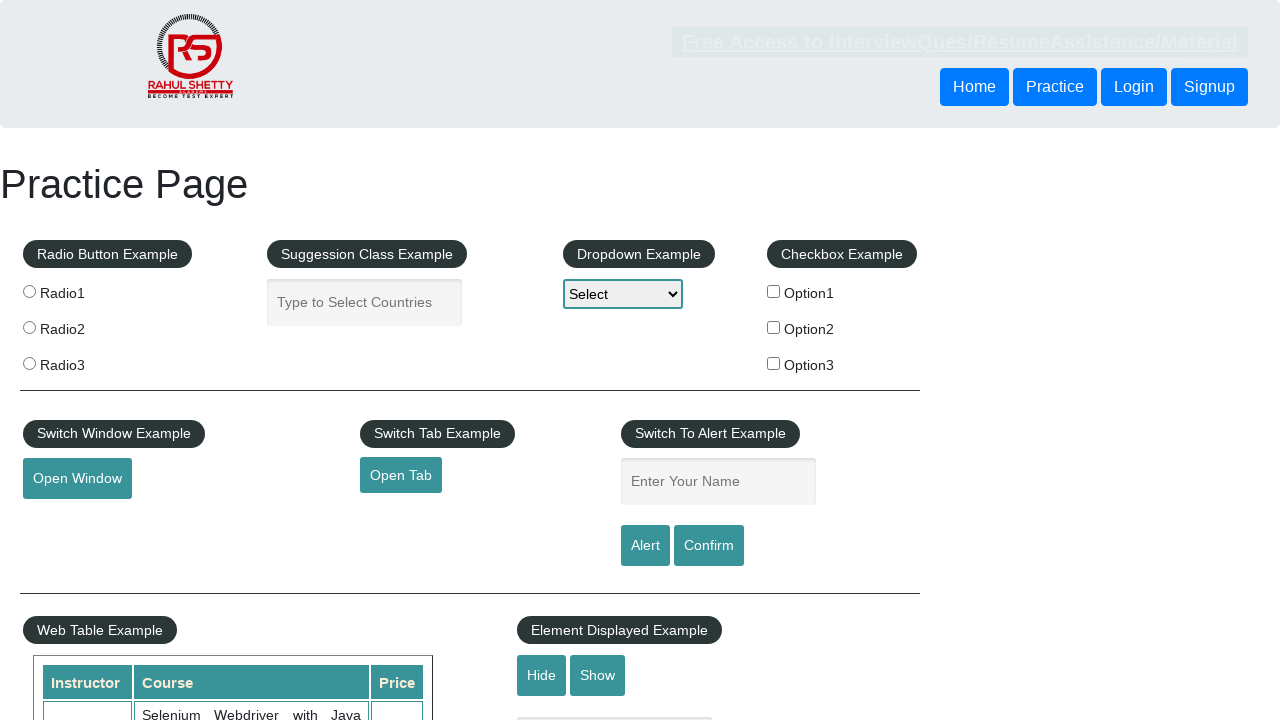